Navigates to the Watford Community Housing website and verifies the page loads by getting the title

Starting URL: https://www.wcht.org.uk/

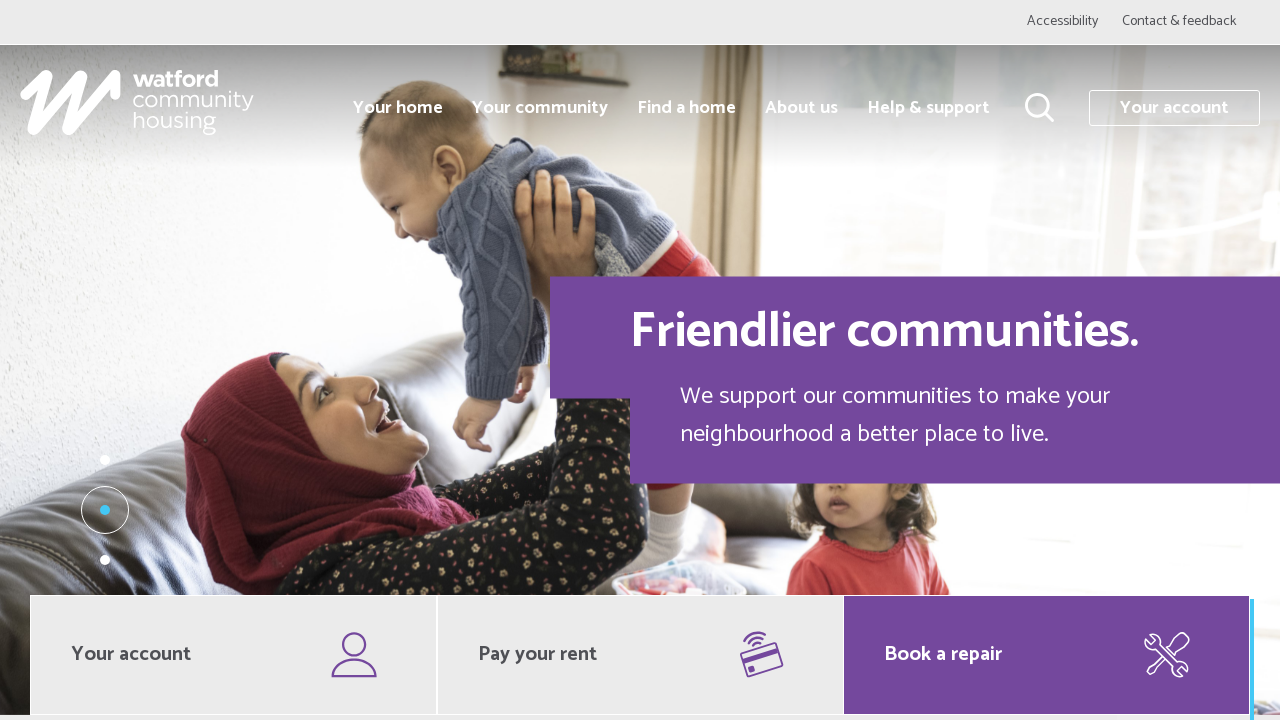

Retrieved page title from Watford Community Housing website
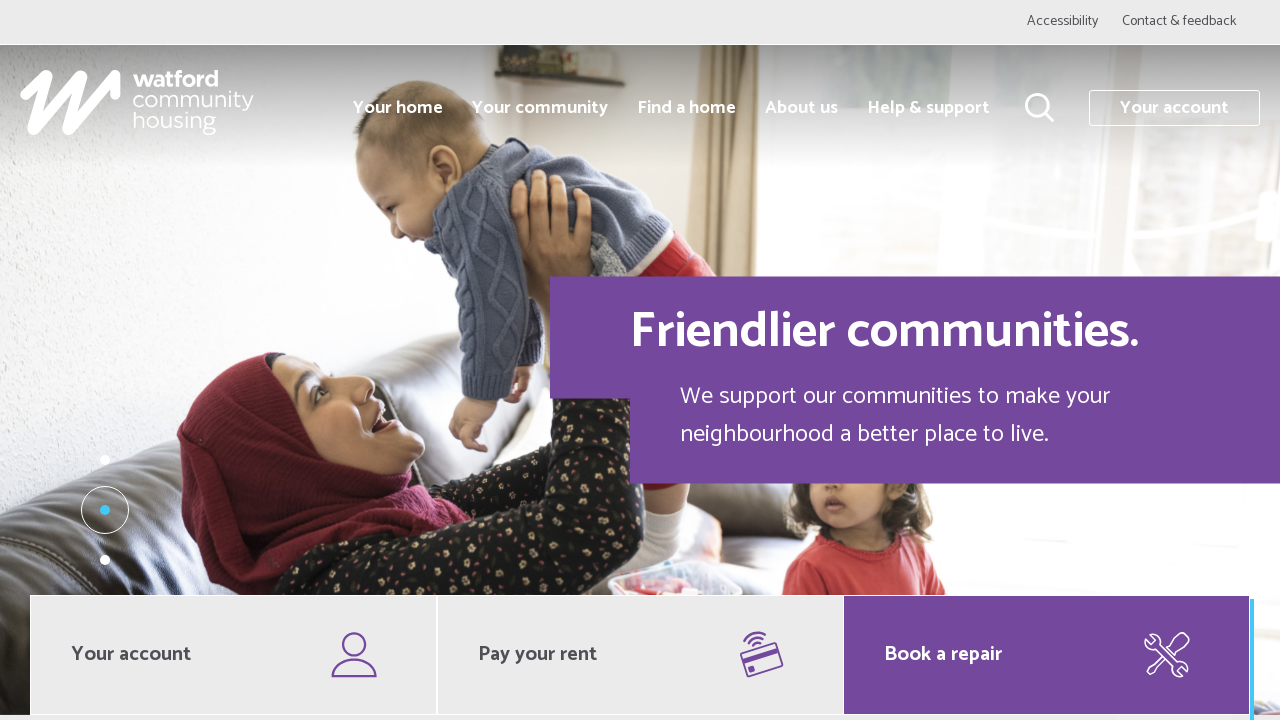

Printed page title to console
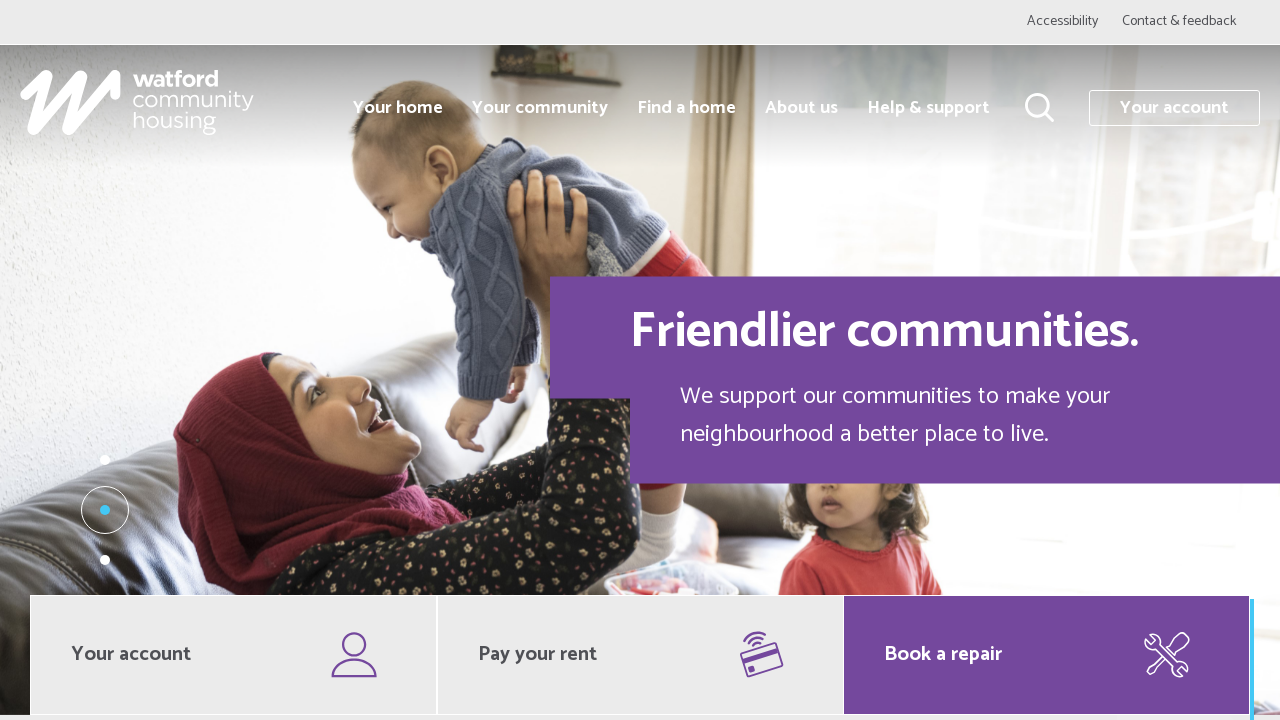

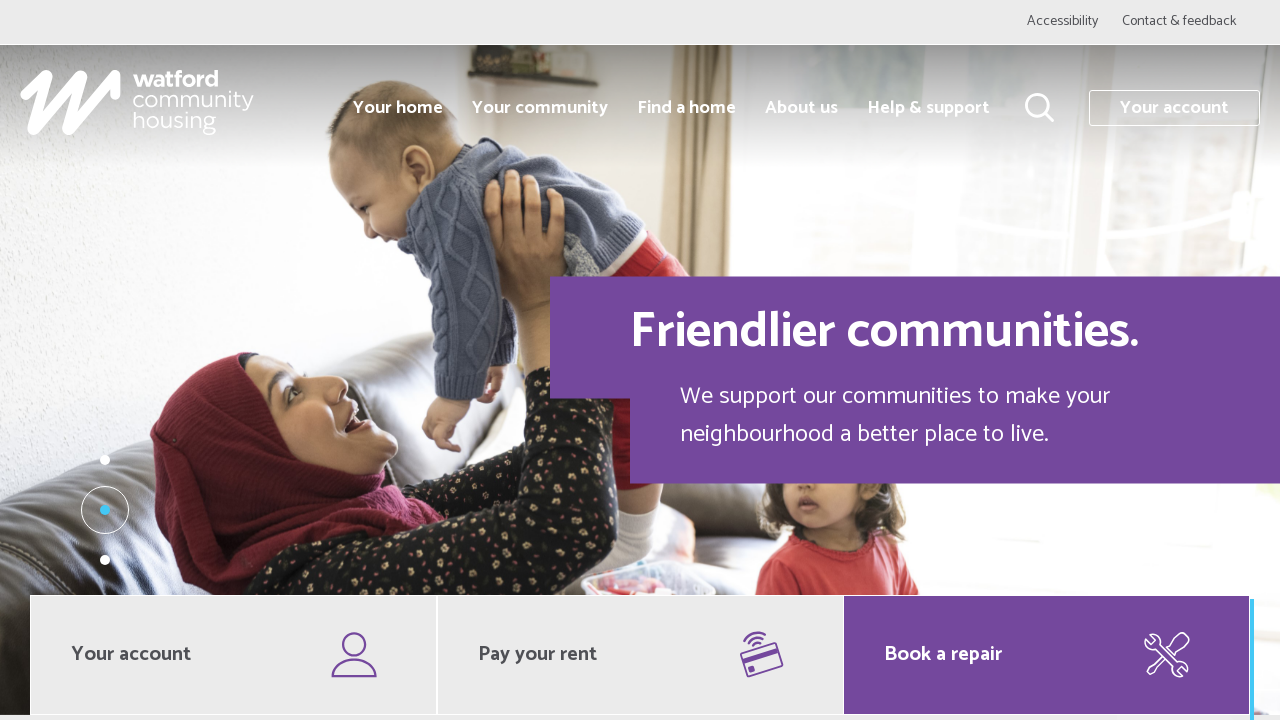